Tests table sorting functionality by clicking on a column header to sort the table and verifying that the table data changes after sorting.

Starting URL: https://training-support.net/webelements/tables

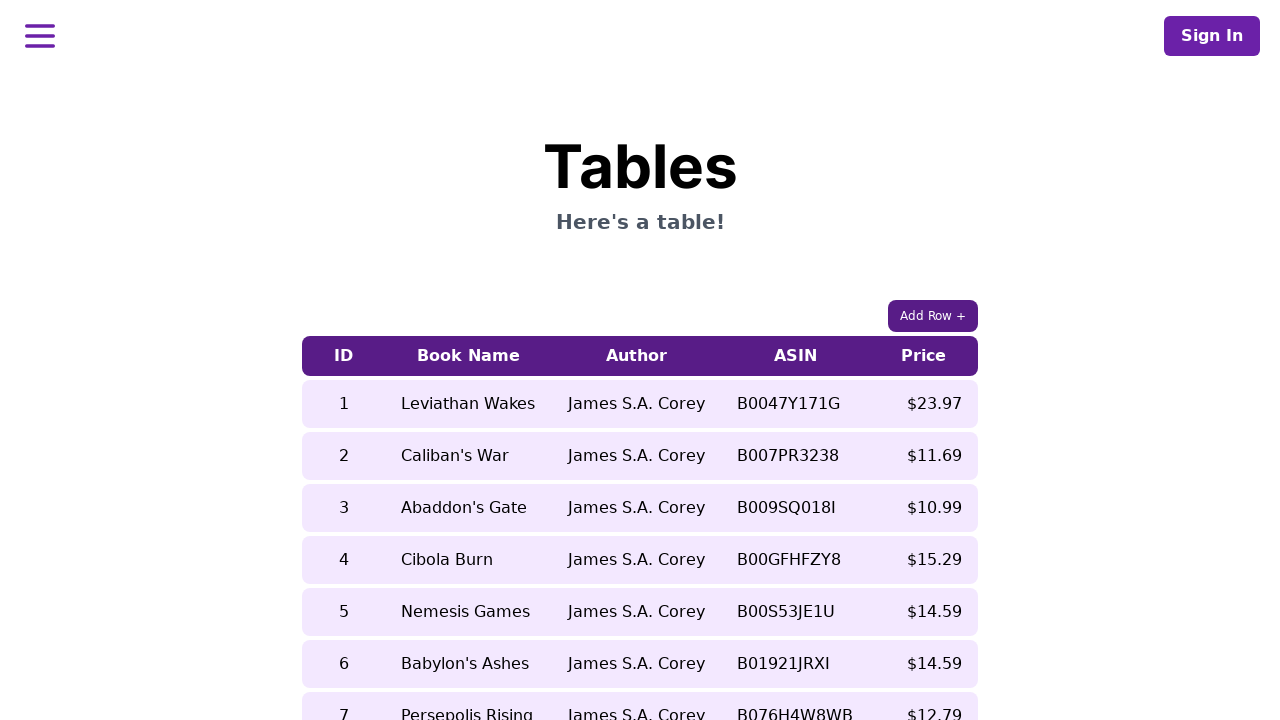

Waited for table with class 'table-auto' to load
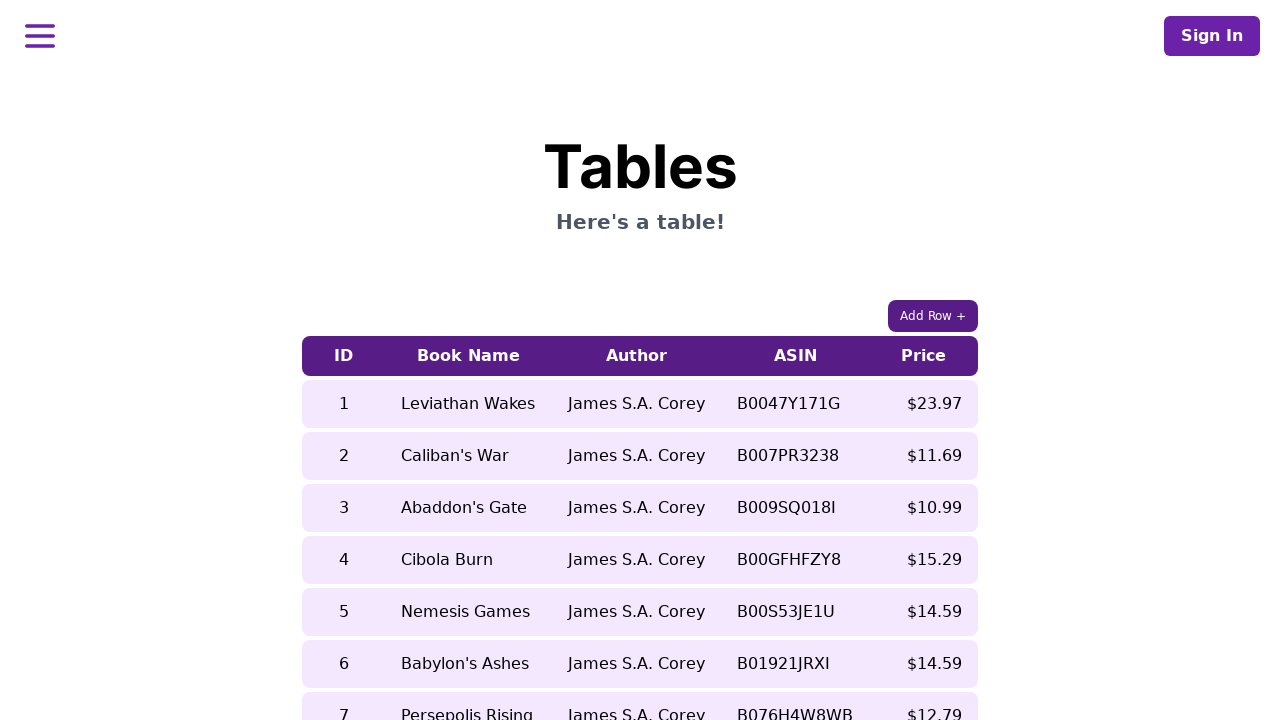

Located and waited for first column header in table
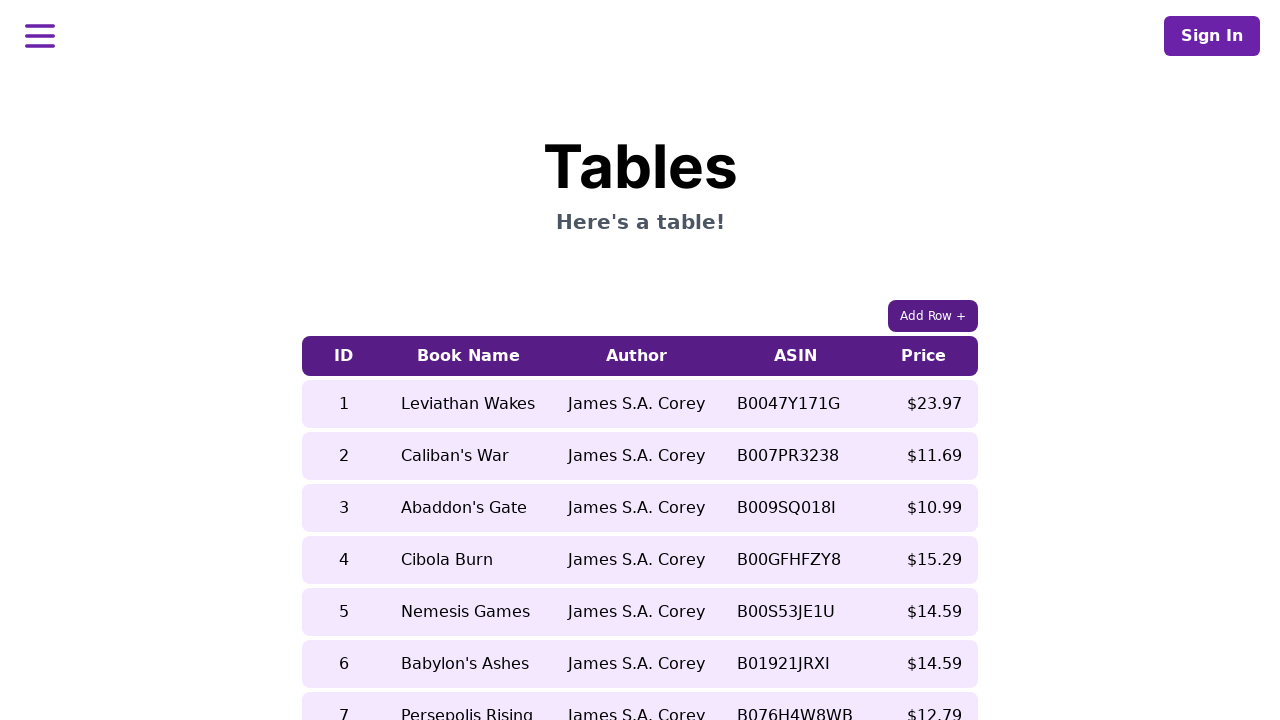

Located and waited for first table row with data
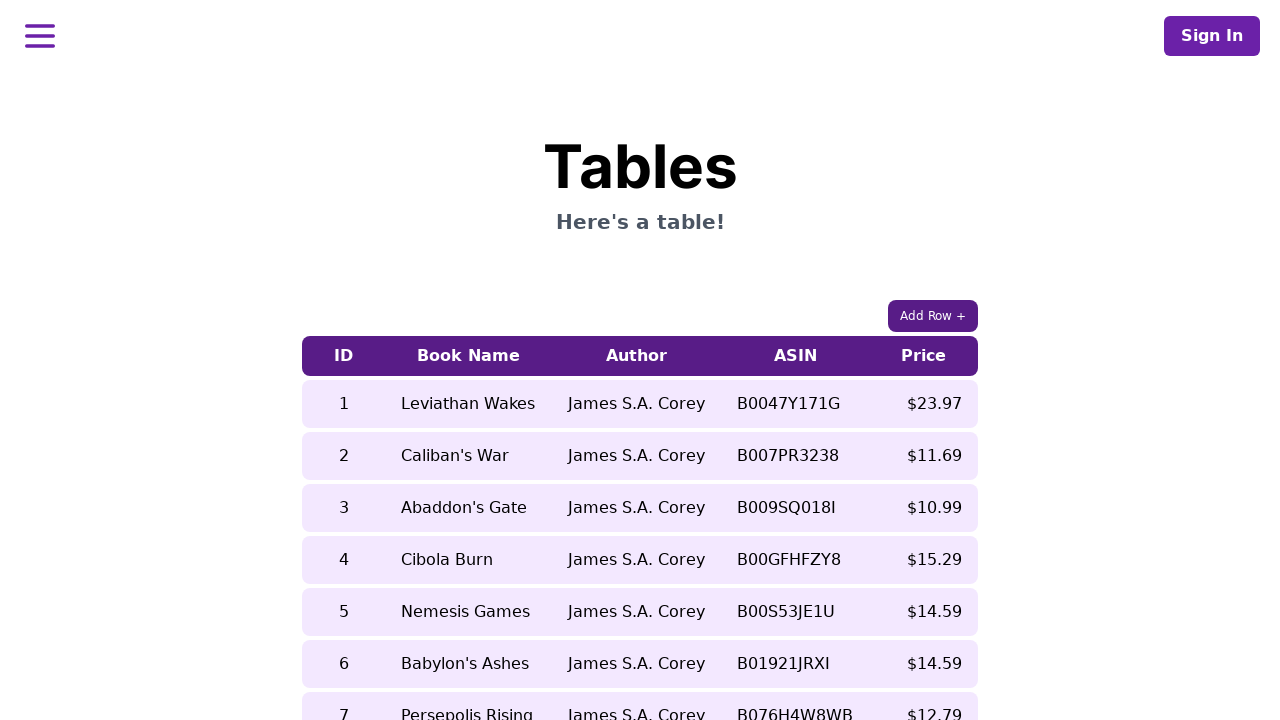

Located cell at row 5, column 2 before sorting
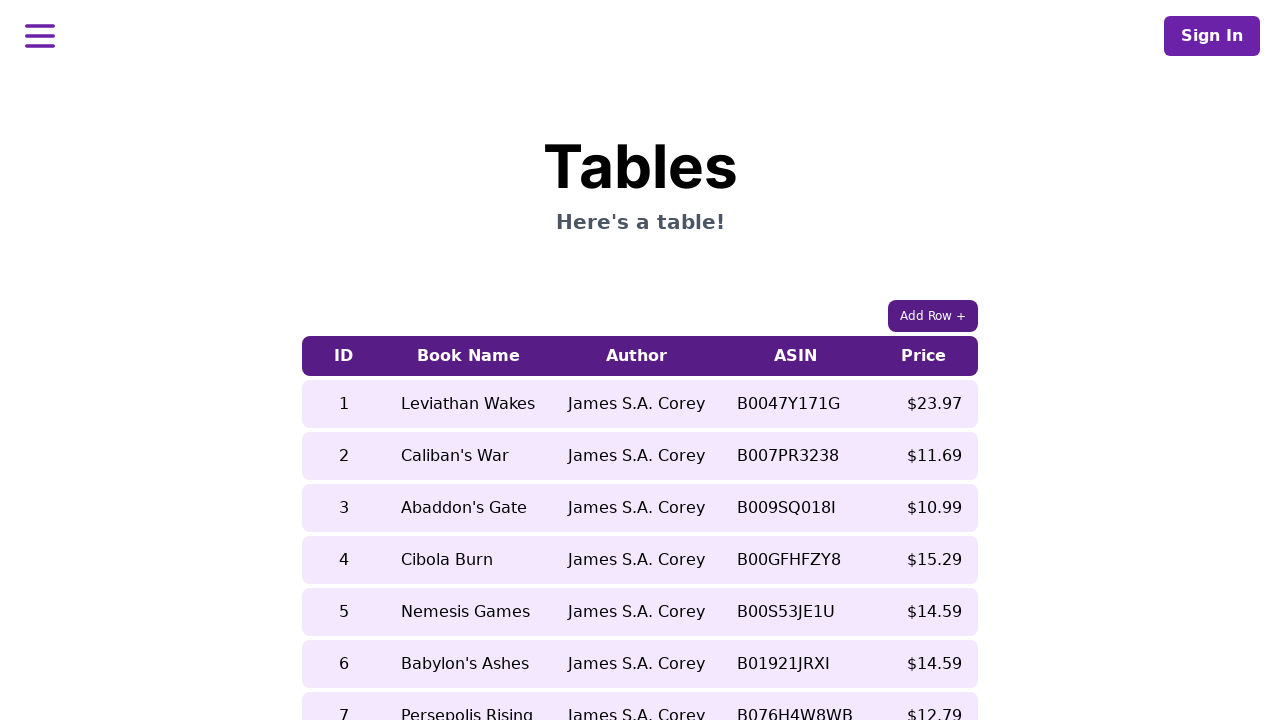

Clicked on 5th column header to sort table at (924, 356) on xpath=//table[contains(@class, 'table-auto')]/thead/tr/th[5]
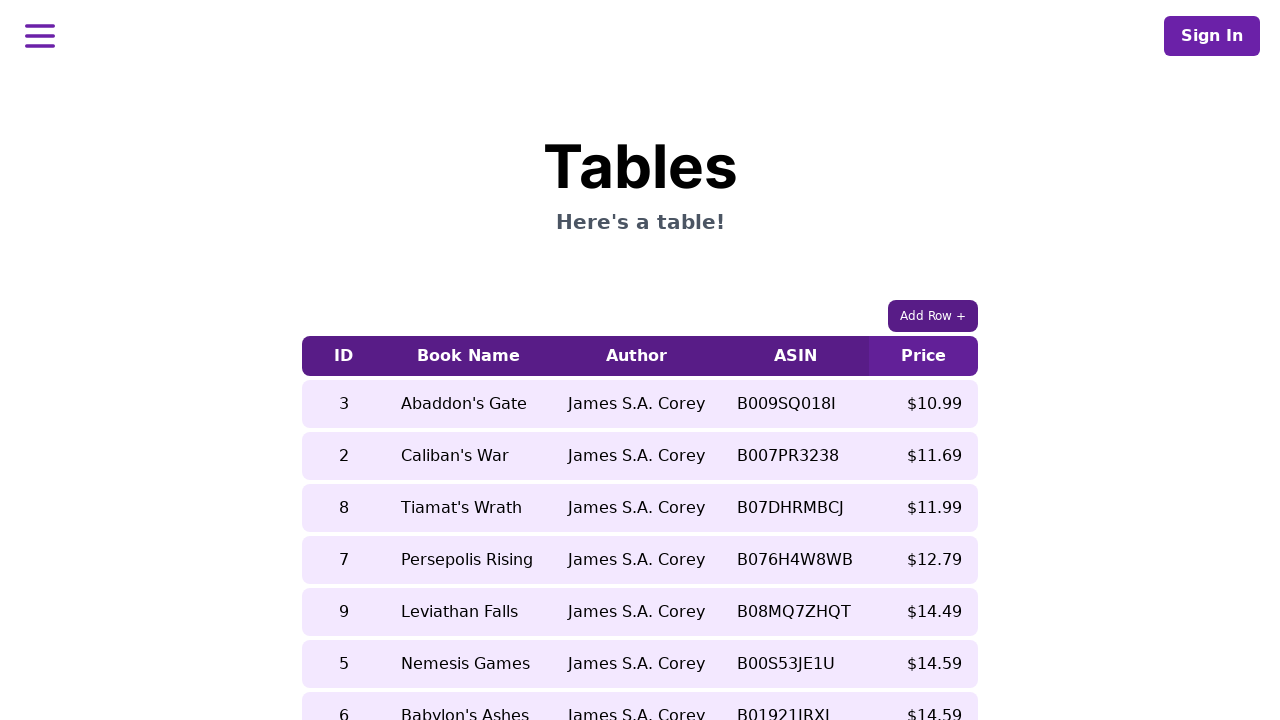

Waited 500ms for table to update after sorting
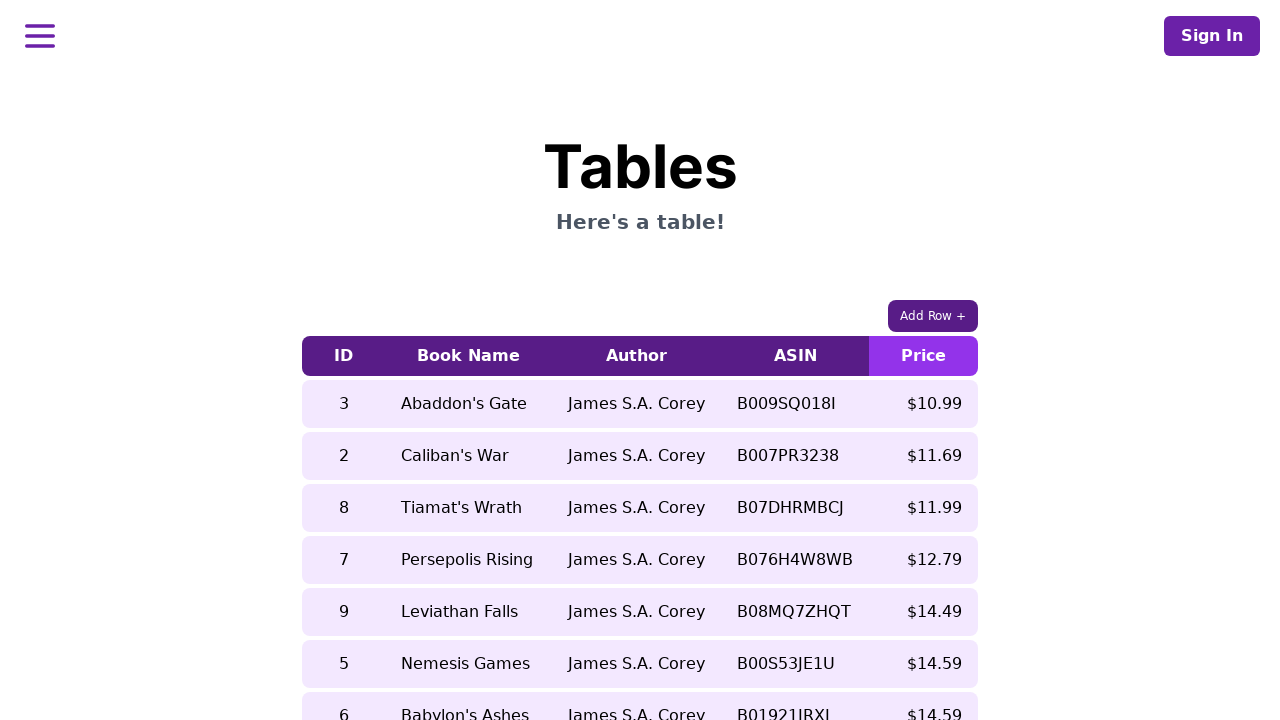

Verified cell at row 5, column 2 exists after sorting
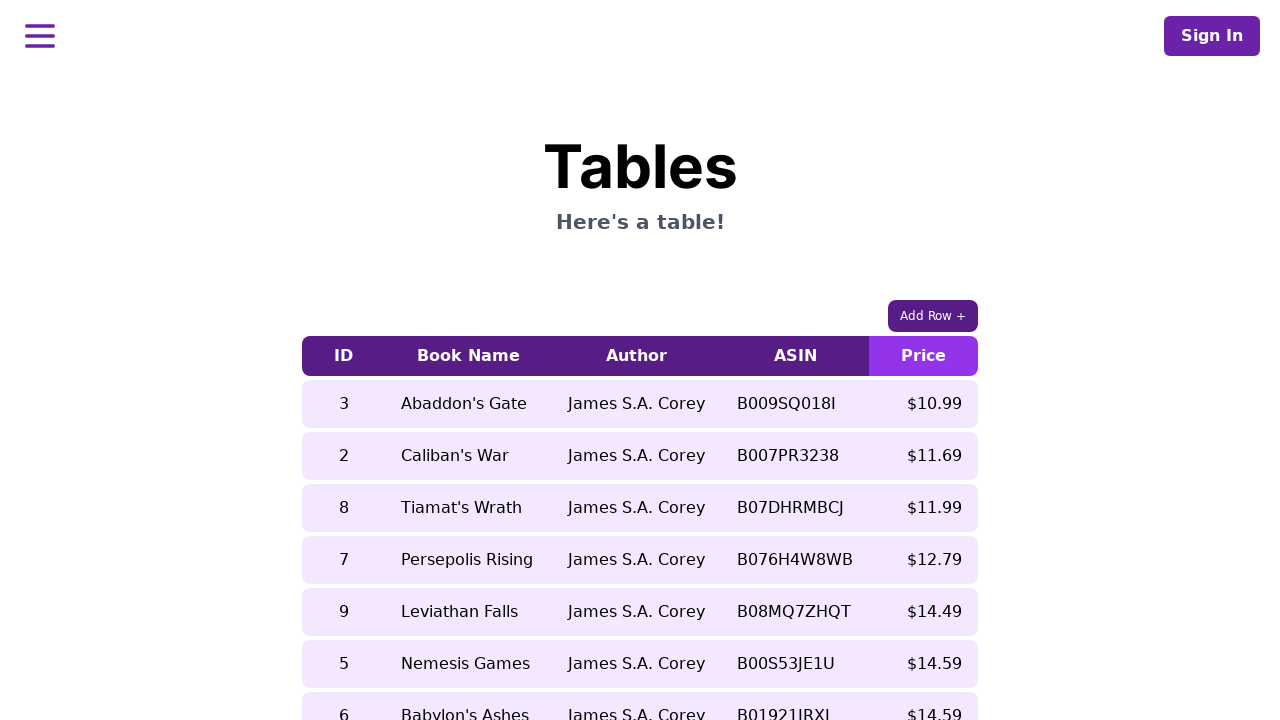

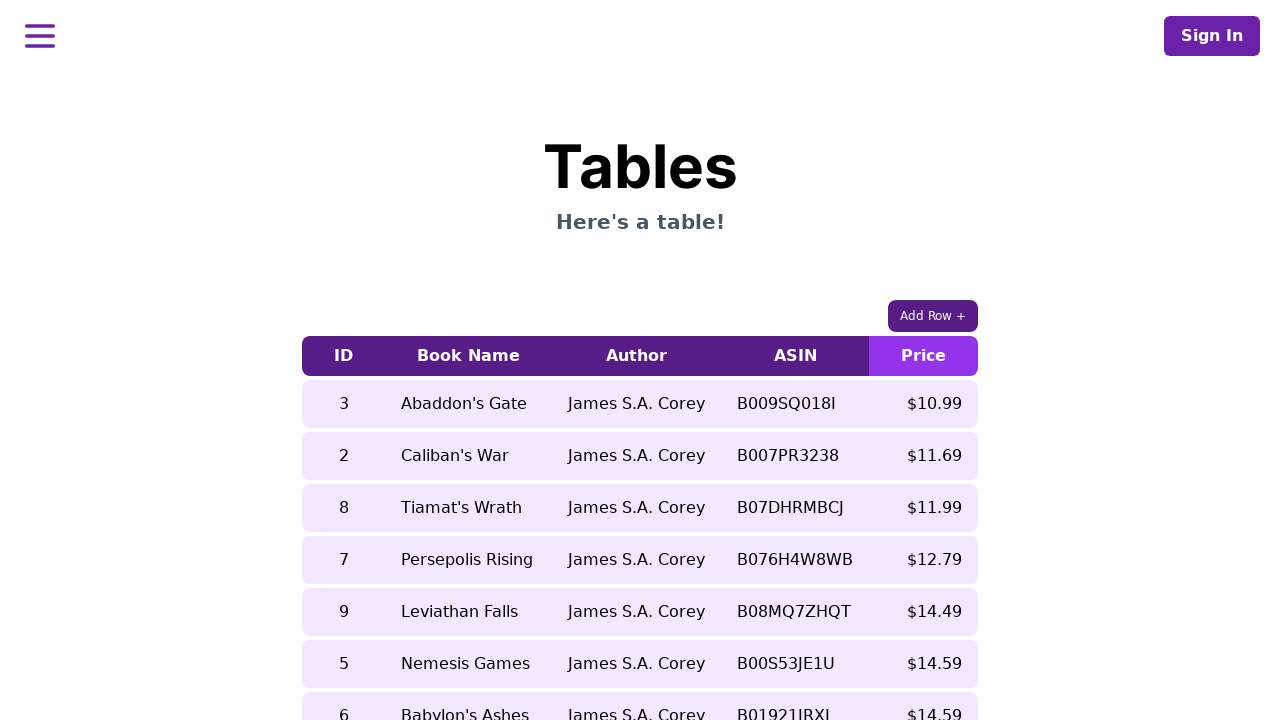